Tests locating an input field by its placeholder attribute and filling it with a name value on the DemoQA text box form page

Starting URL: https://demoqa.com/text-box

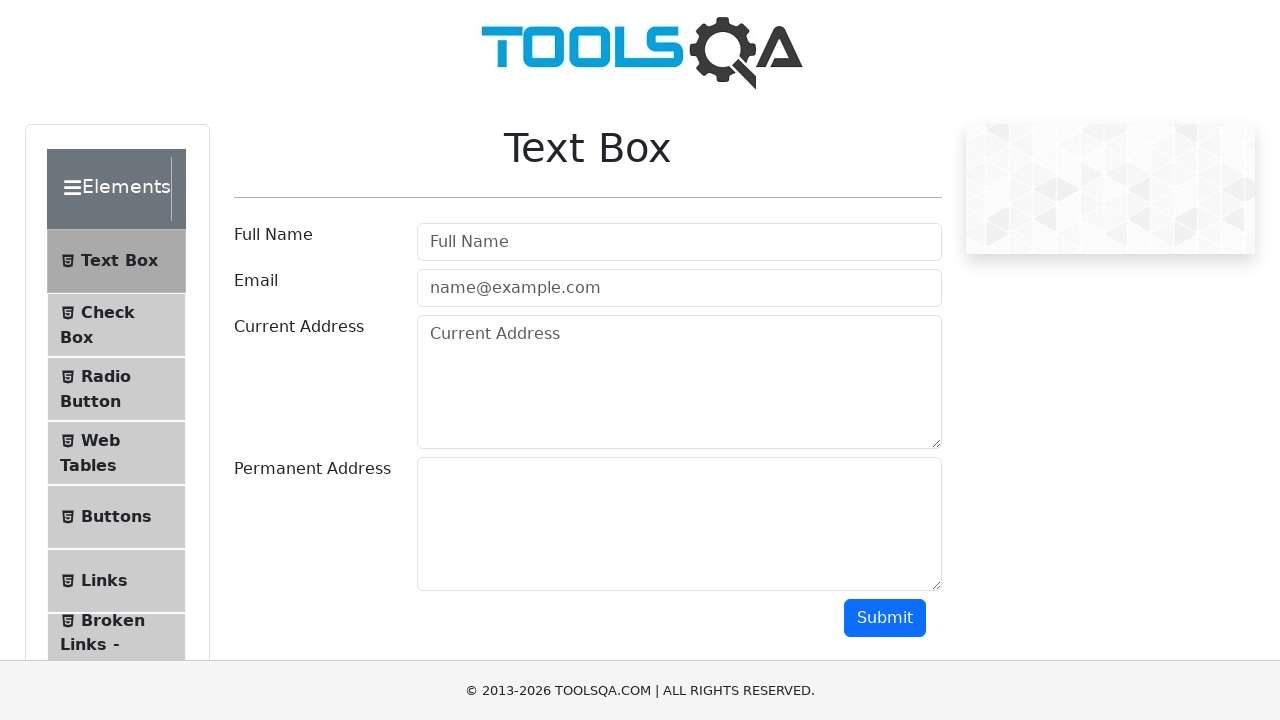

Located input field by placeholder 'Full Name'
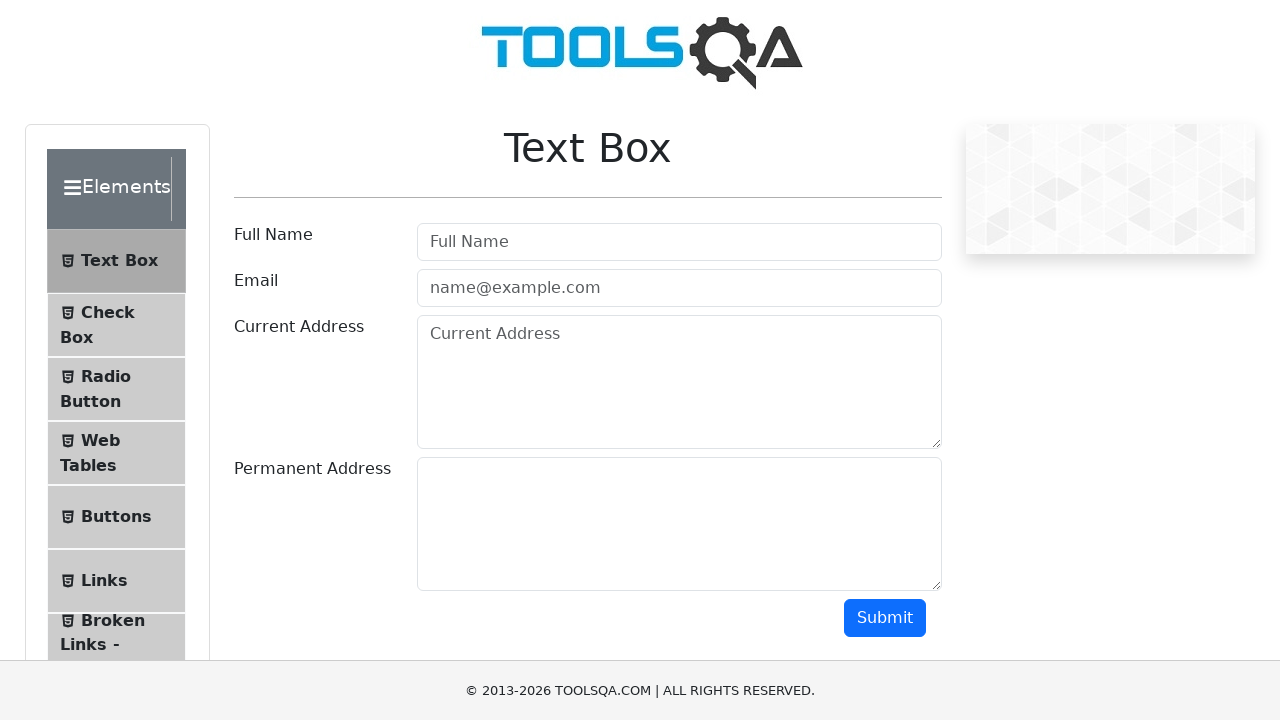

Filled Full Name input field with 'Kerem Said' on internal:attr=[placeholder="Full Name"i]
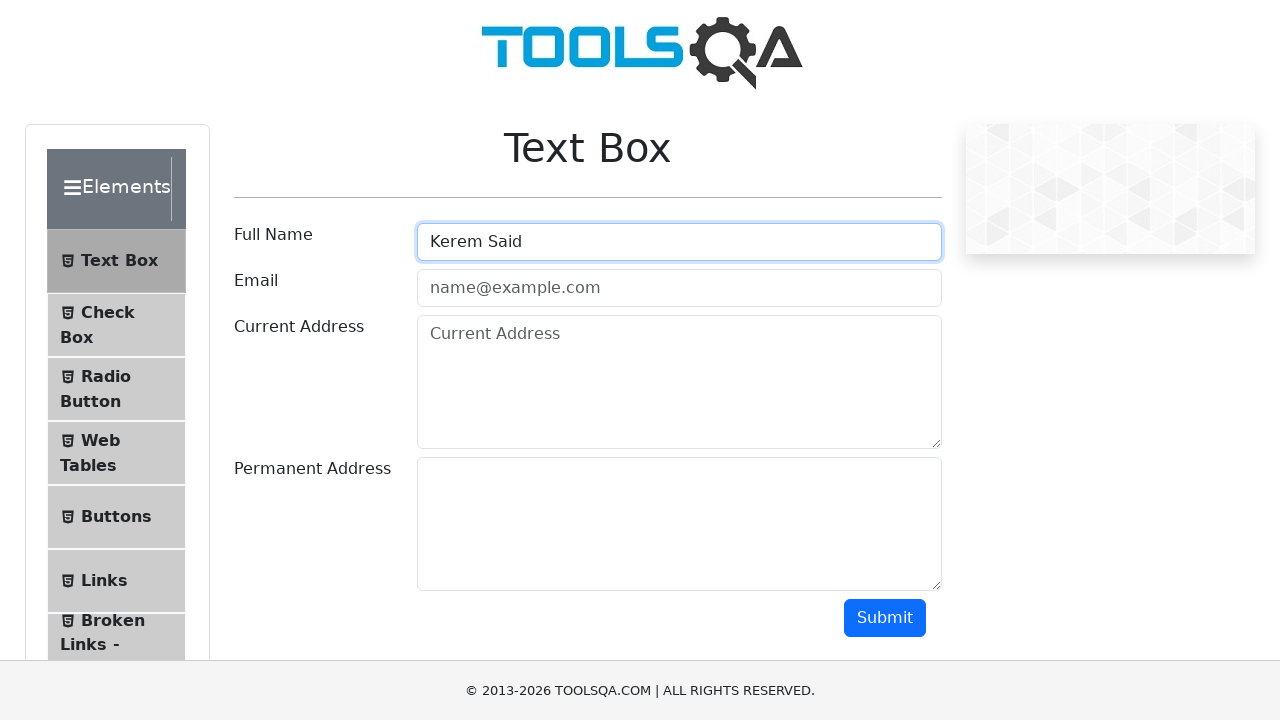

Verified input value matches 'Kerem Said'
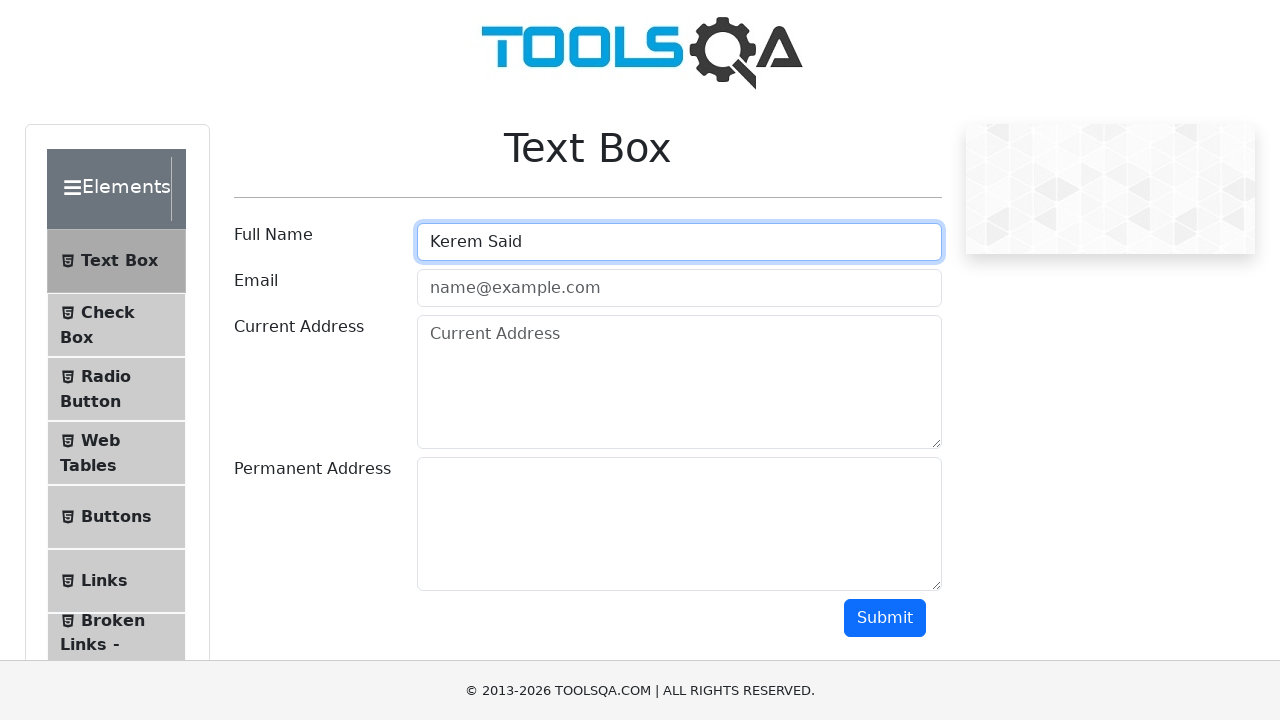

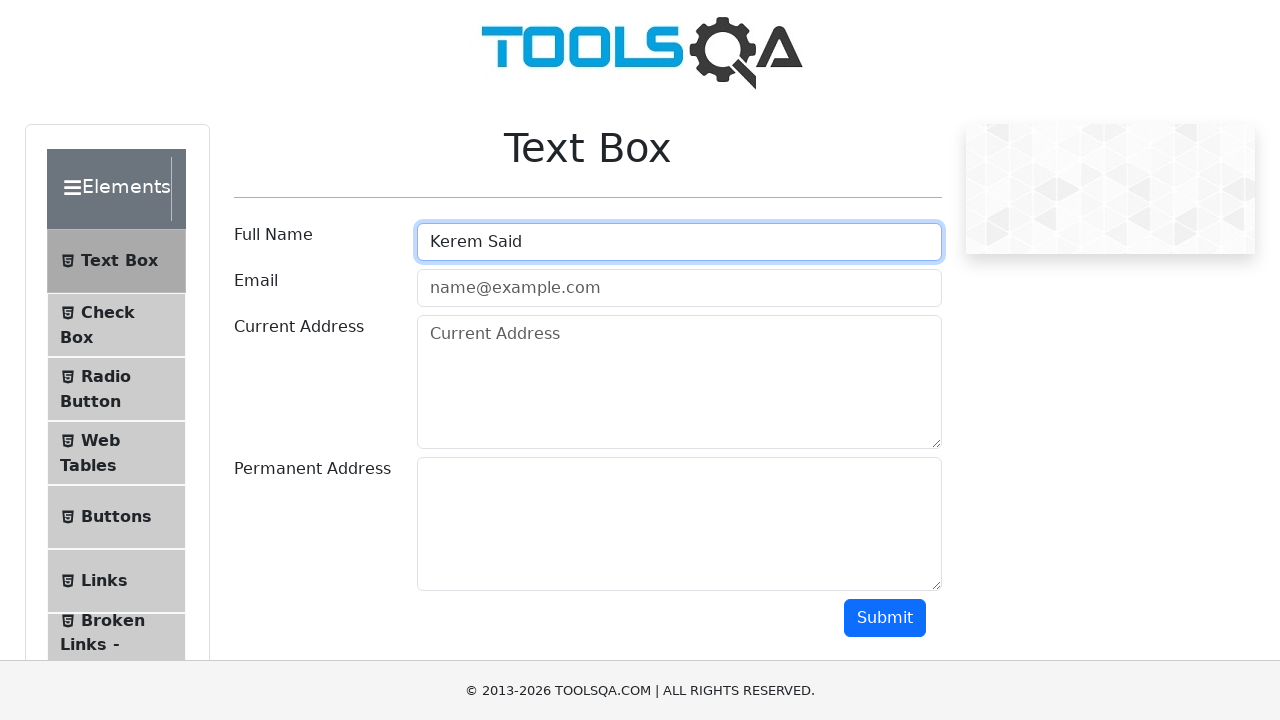